Tests the contact form on rameshsoft.com by clicking the "Contact Now" link and entering a name in the contact form field.

Starting URL: https://rameshsoft.com/

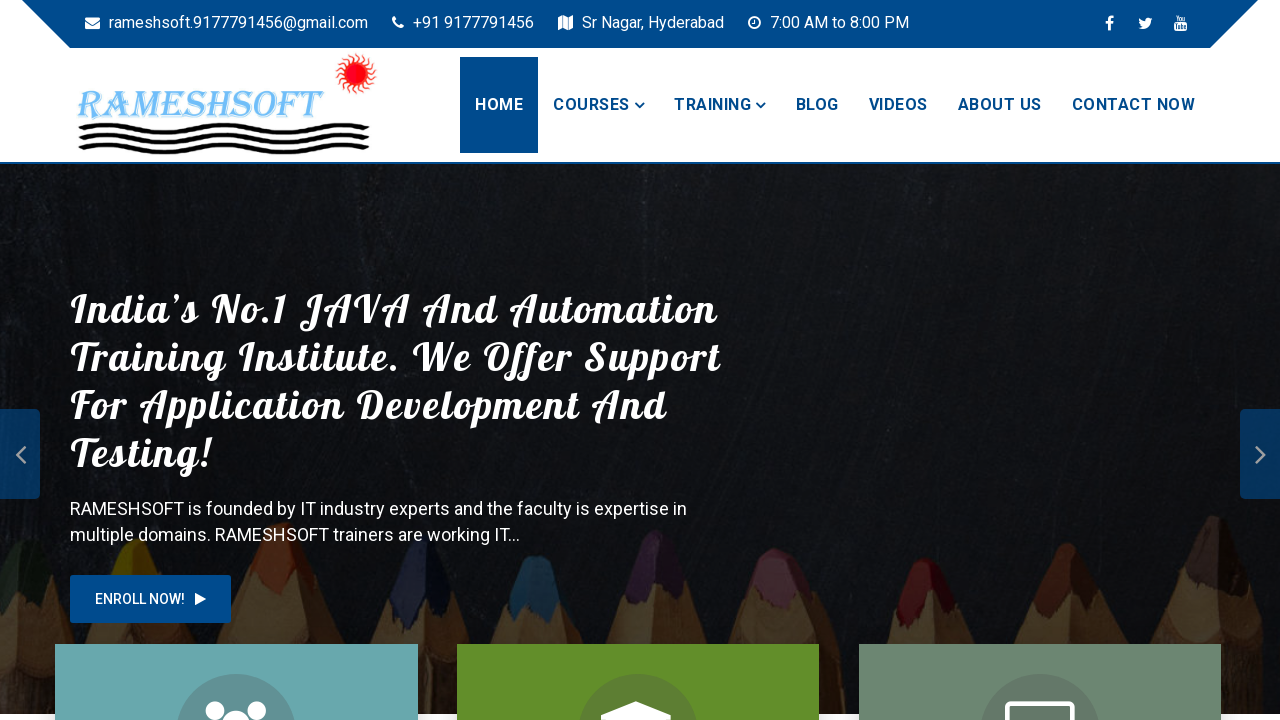

Clicked 'Contact Now' link at (1133, 105) on xpath=//a[text()='Contact Now']
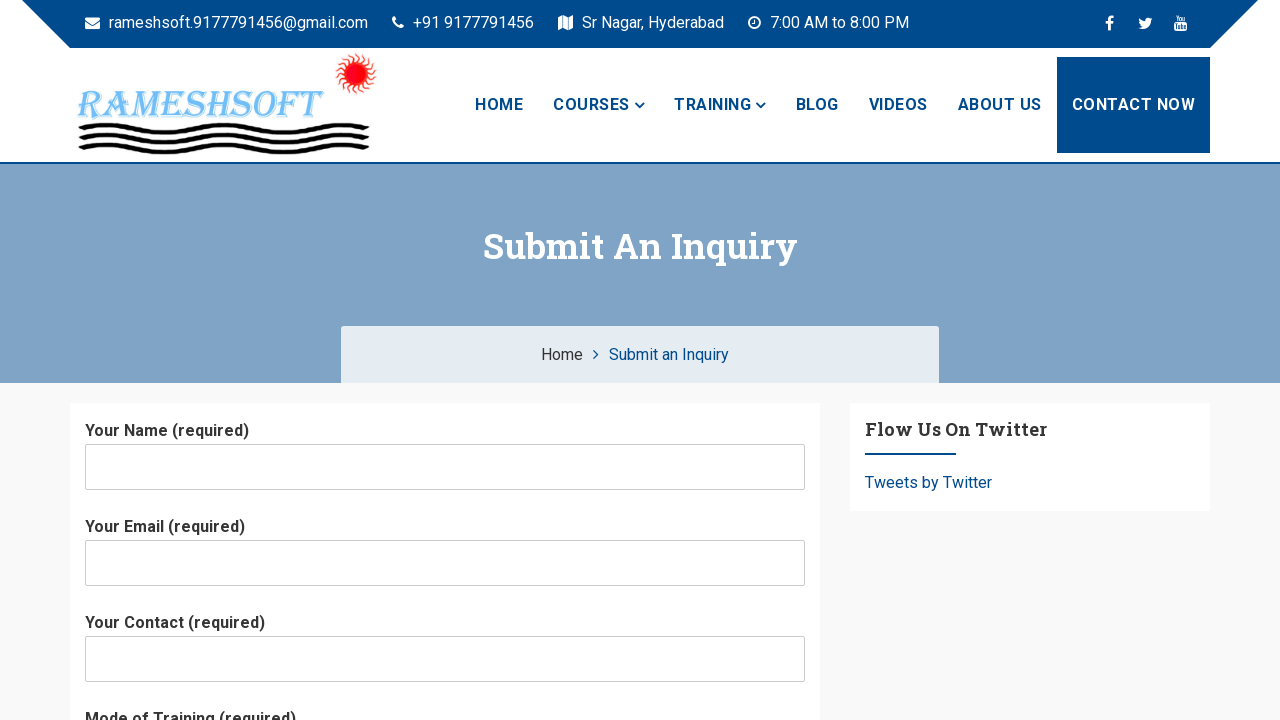

Contact form loaded and 'your-name' field is visible
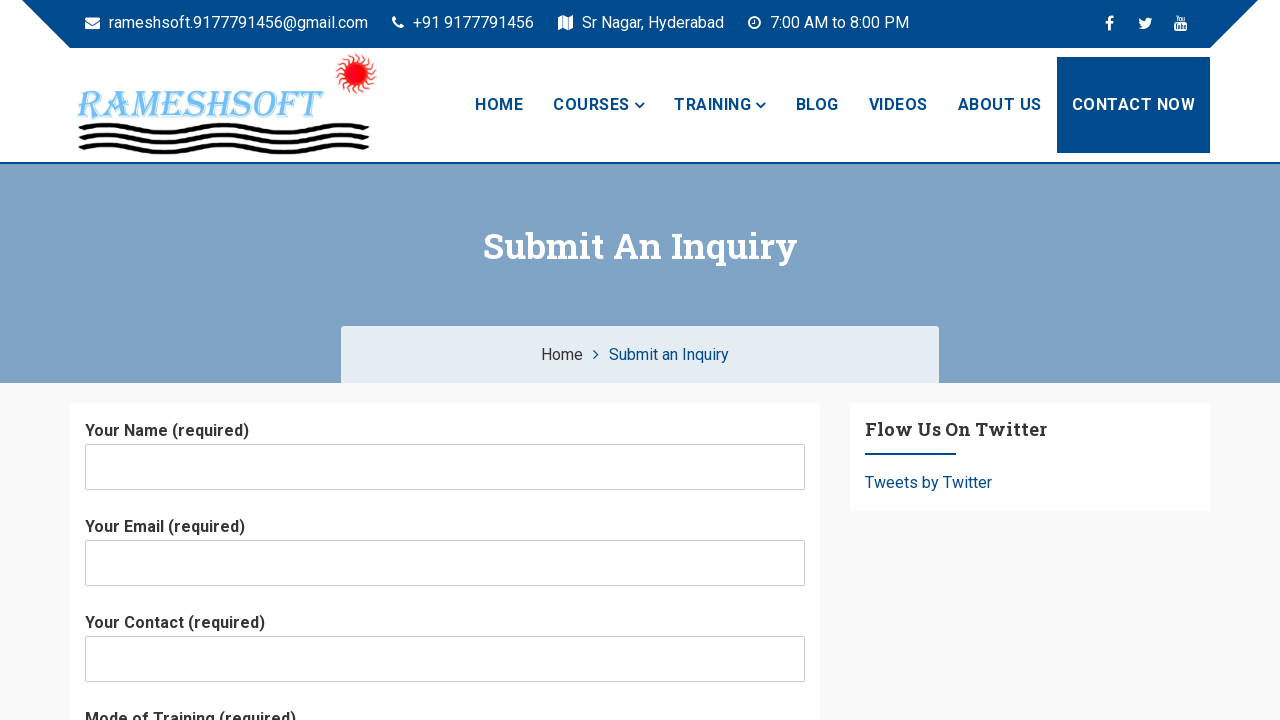

Clicked on the name input field at (445, 467) on xpath=//span[@data-name='your-name']//input
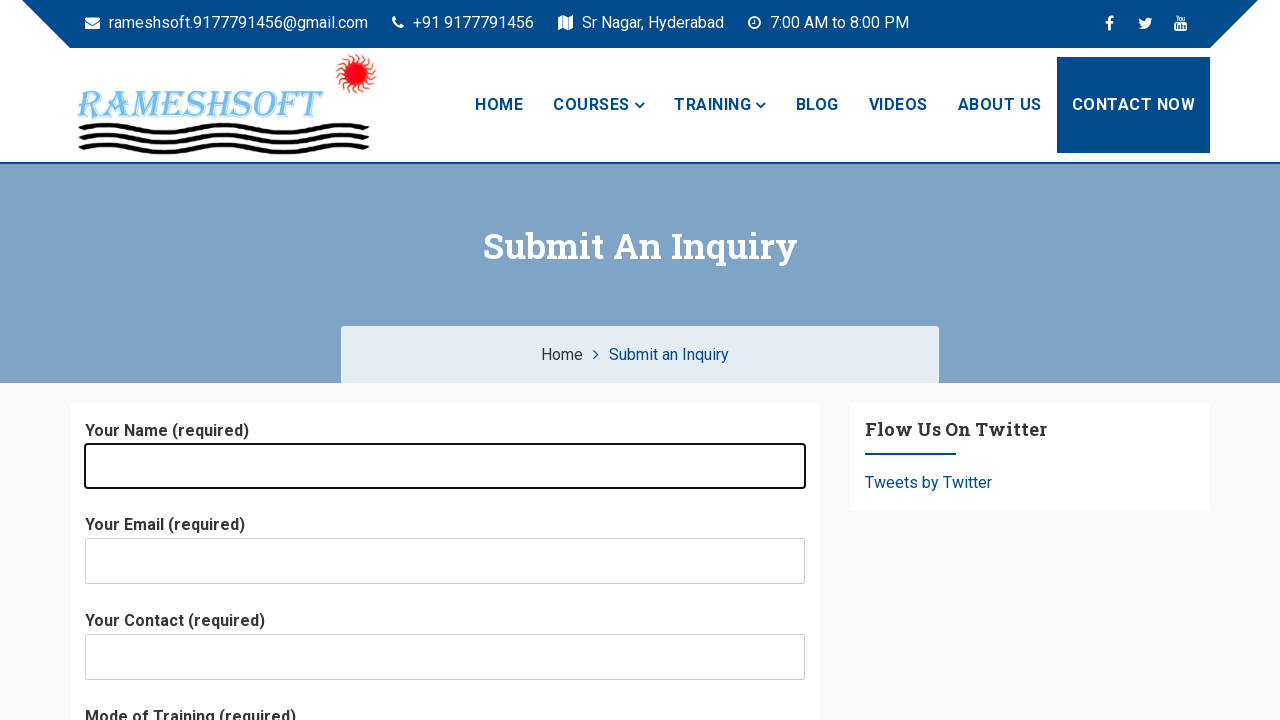

Entered 'sivaparvathi' in the name field on xpath=//span[@data-name='your-name']//input
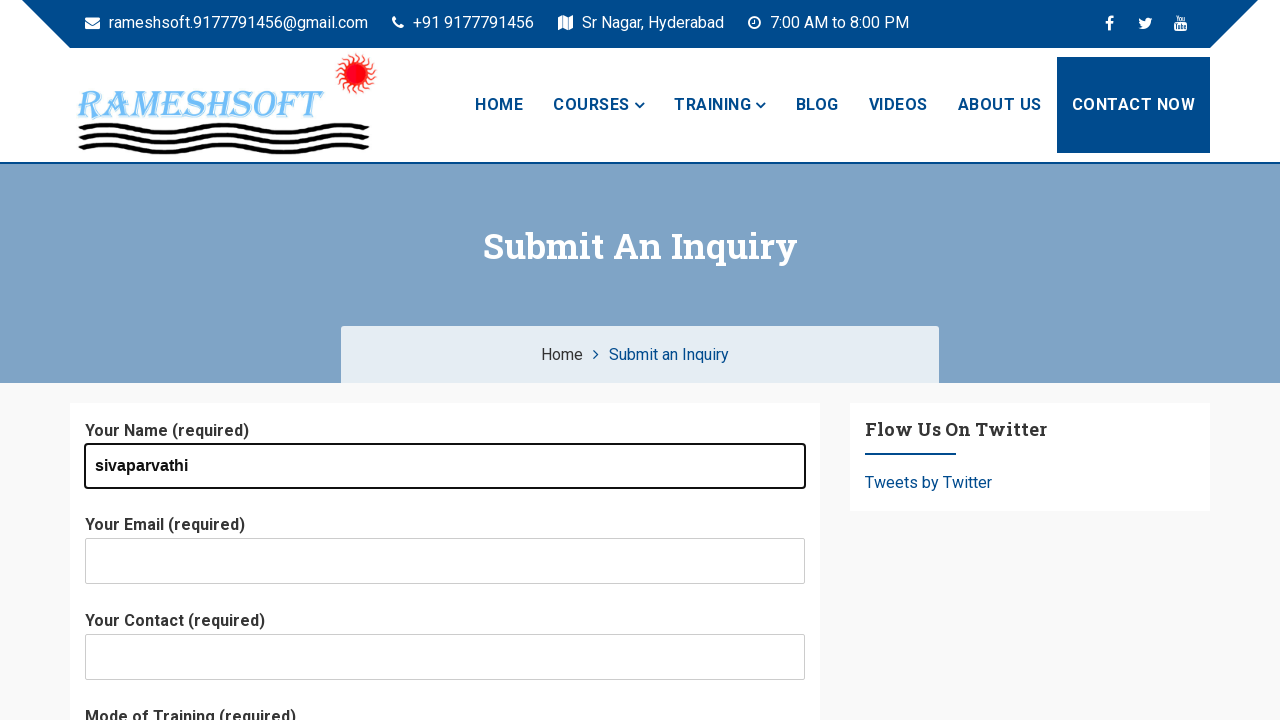

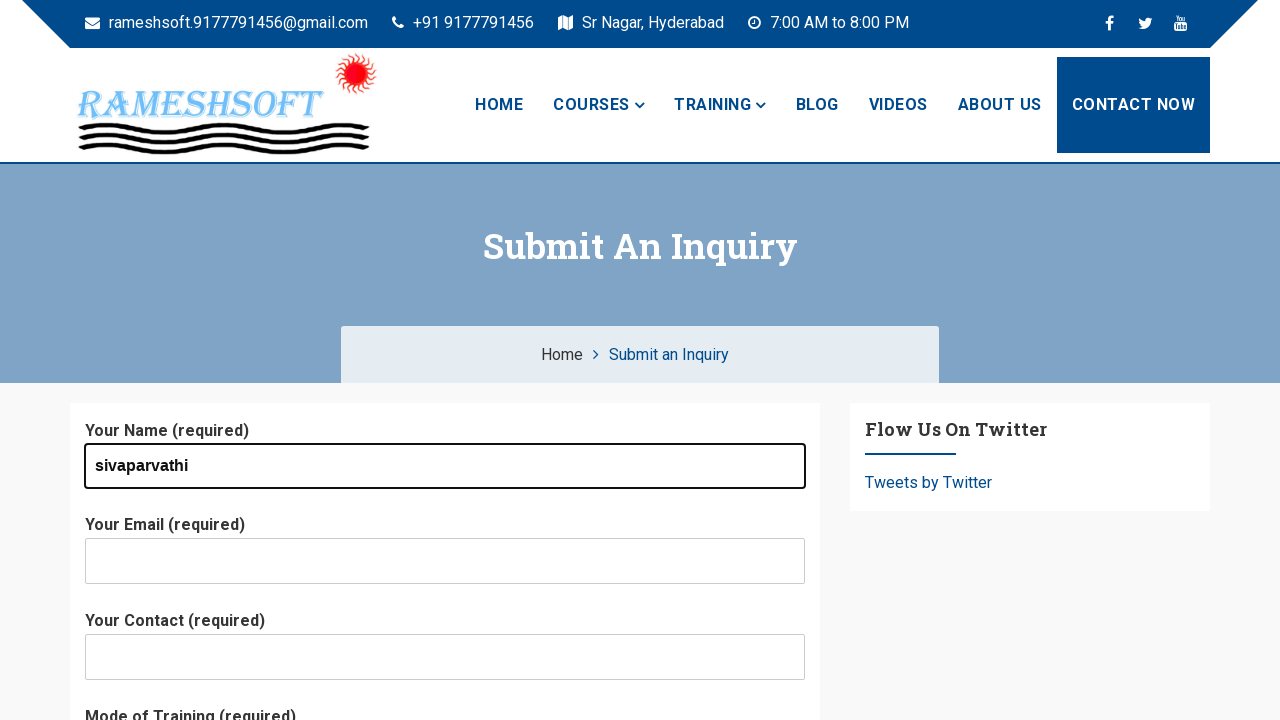